Tests that the YouTube front page loads successfully by verifying the logo icon is visible

Starting URL: https://www.youtube.com/

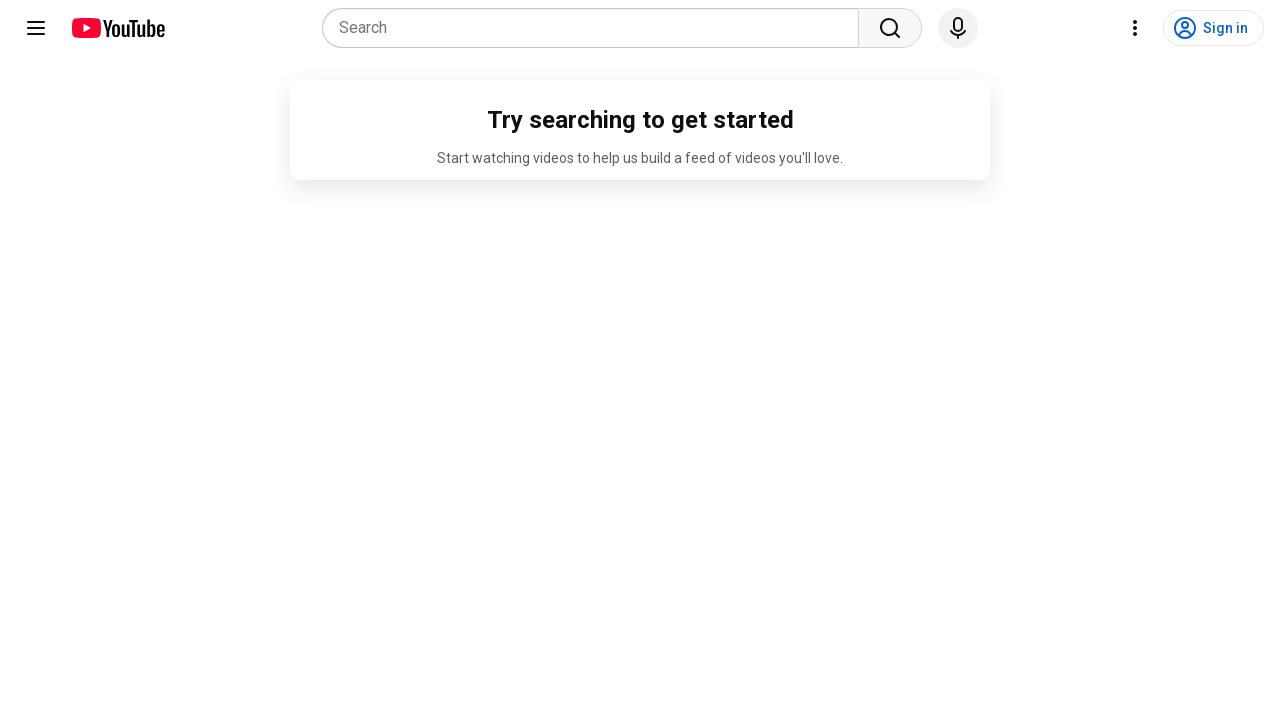

Navigated to YouTube front page
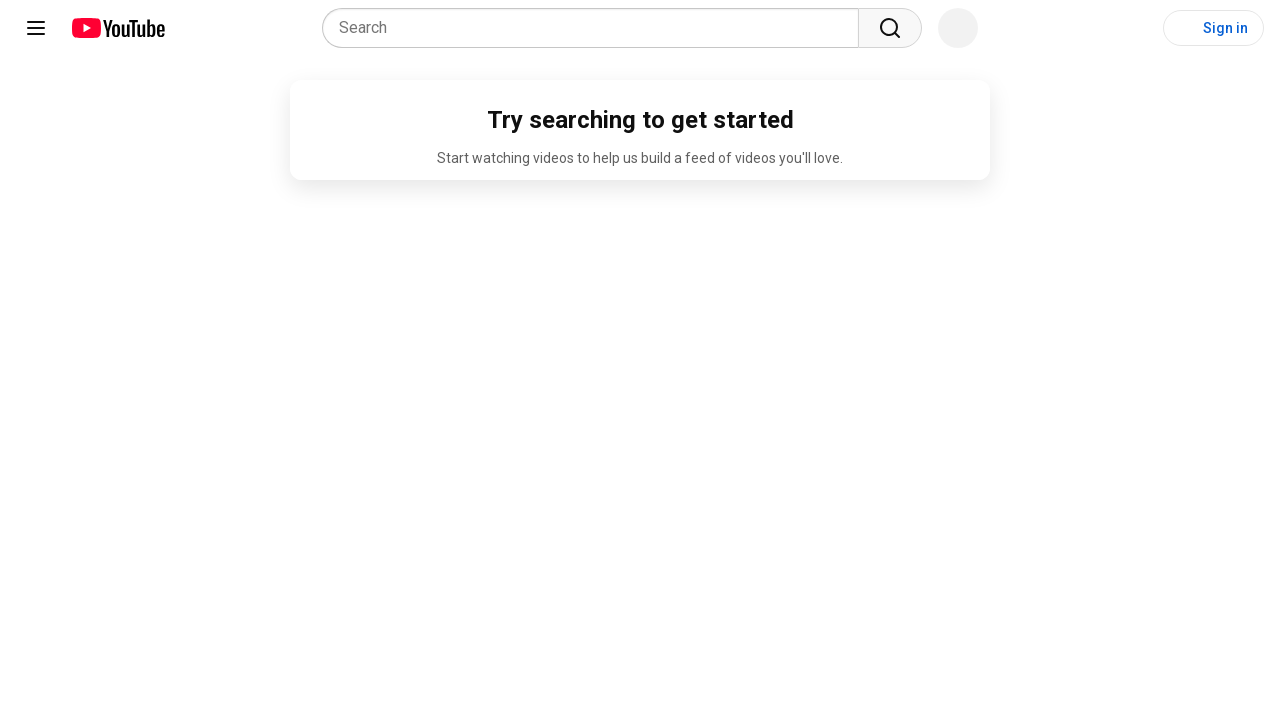

YouTube logo icon is visible
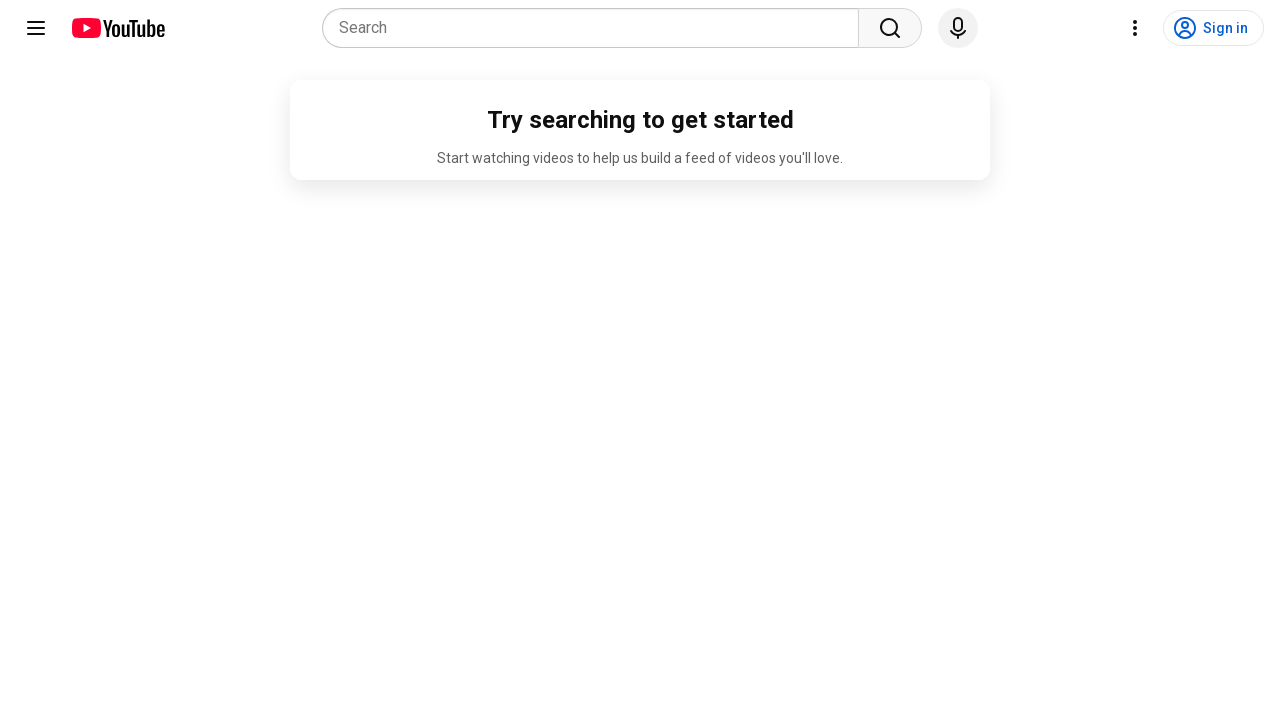

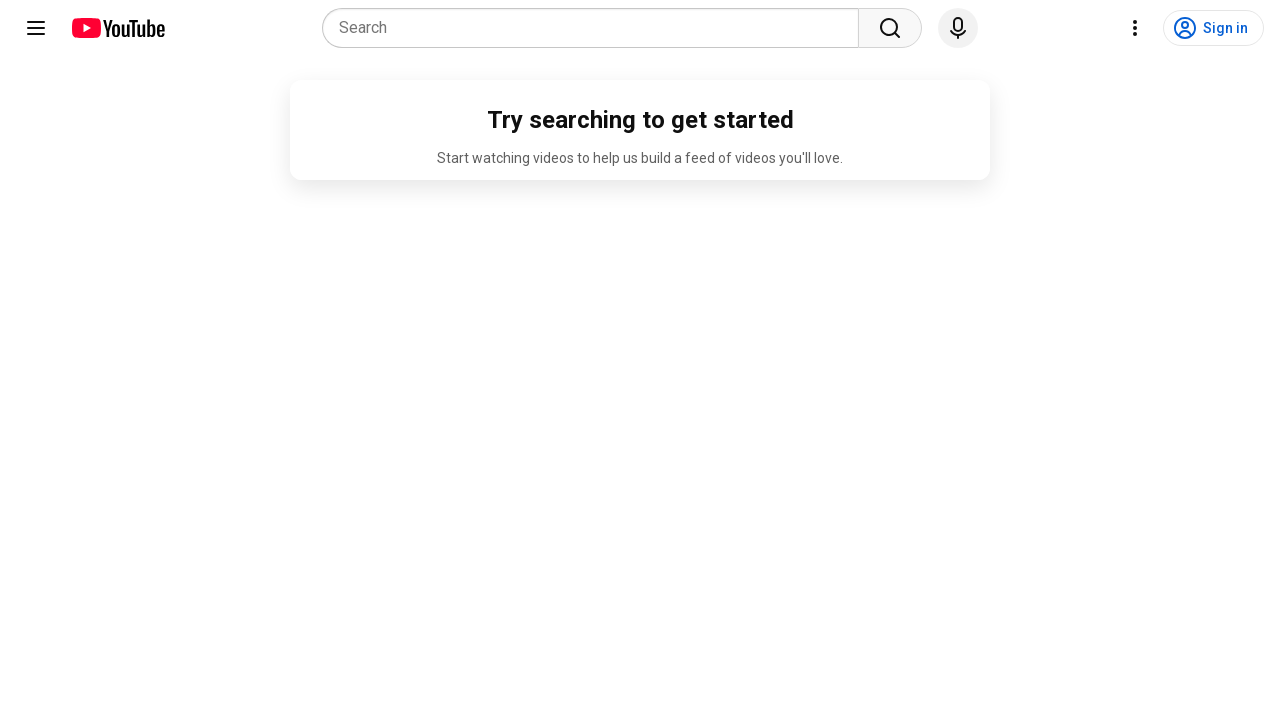